Tests right-click (context menu) functionality on a button element using mouse operations

Starting URL: https://swisnl.github.io/jQuery-contextMenu/demo.html

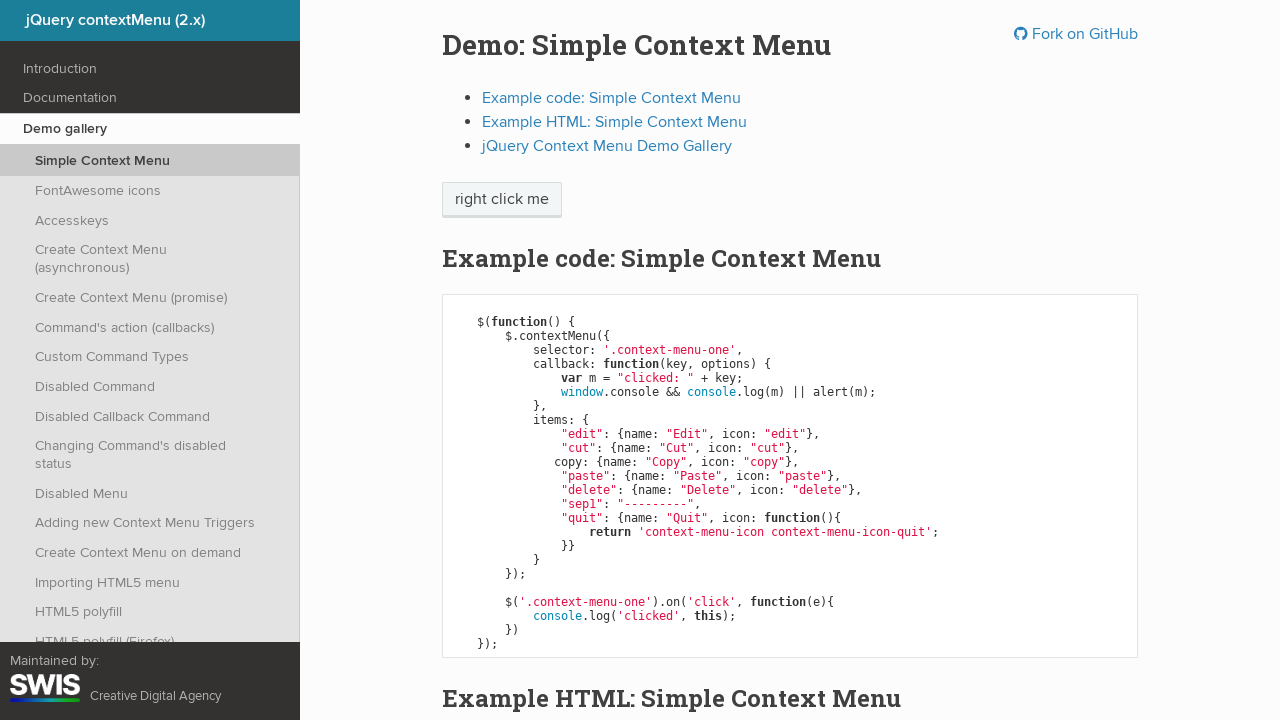

Located the context menu button element
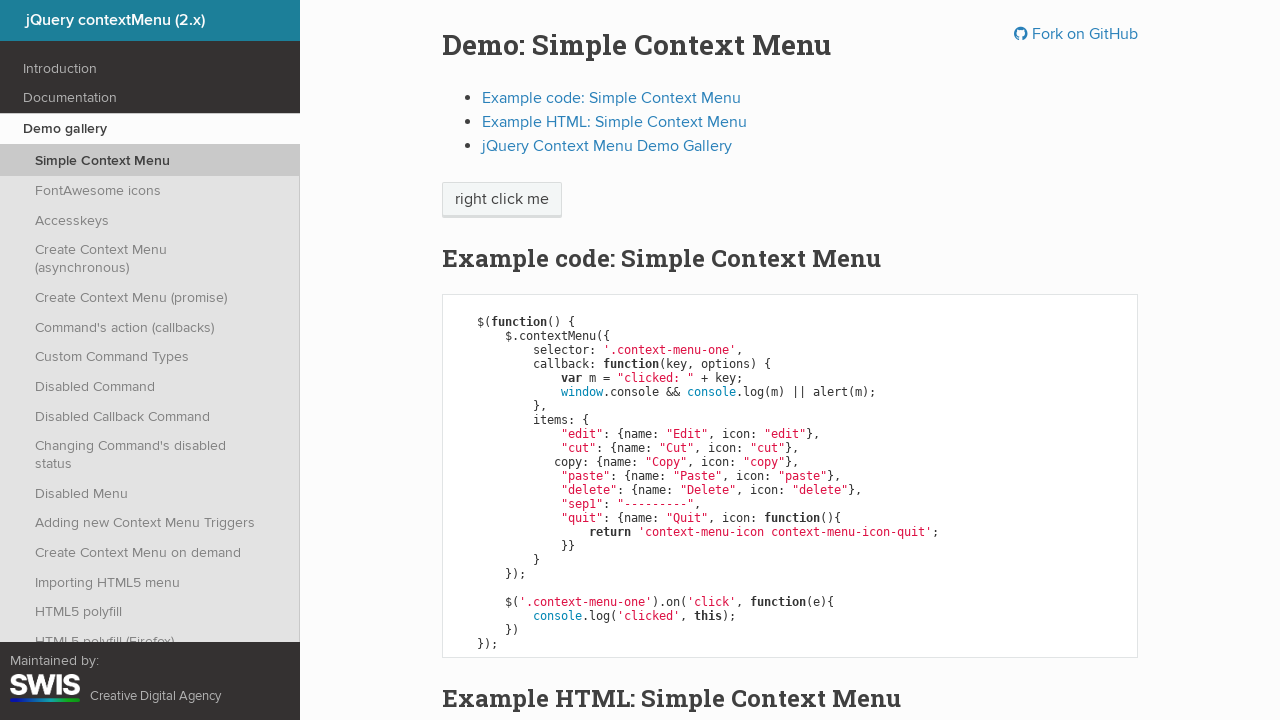

Performed right-click on the button element at (502, 200) on span.context-menu-one.btn.btn-neutral
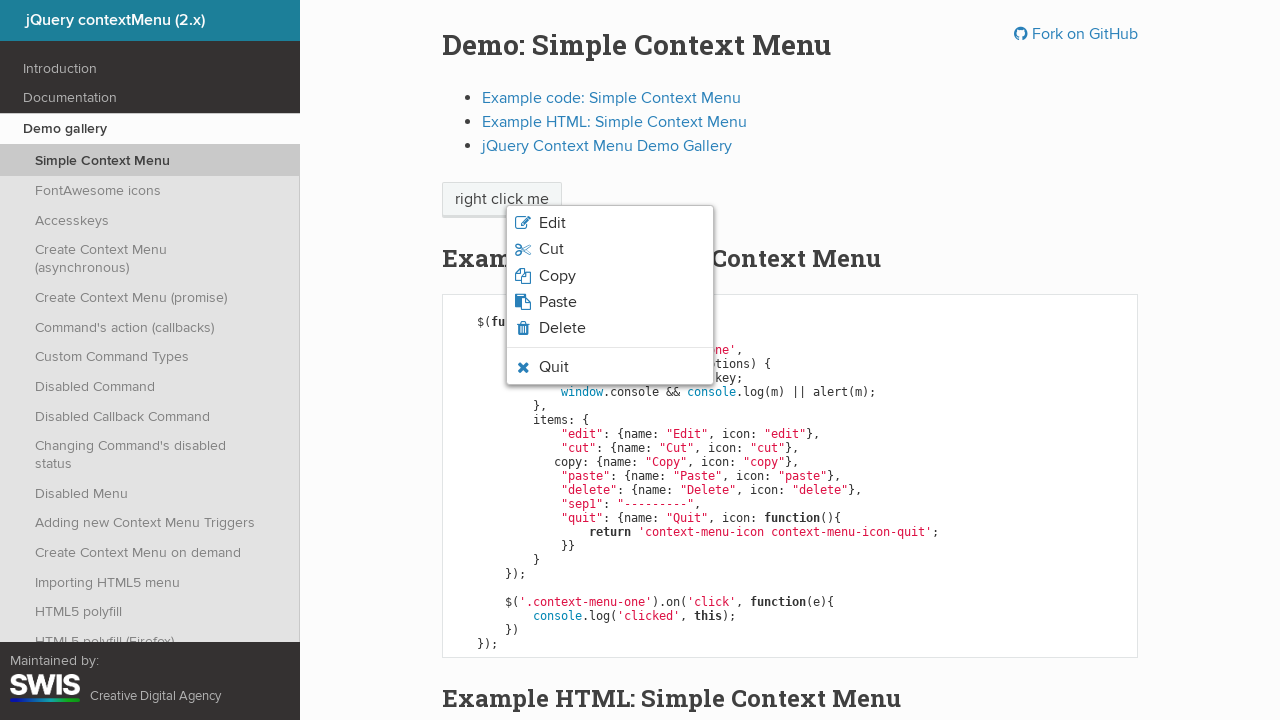

Context menu appeared after right-click
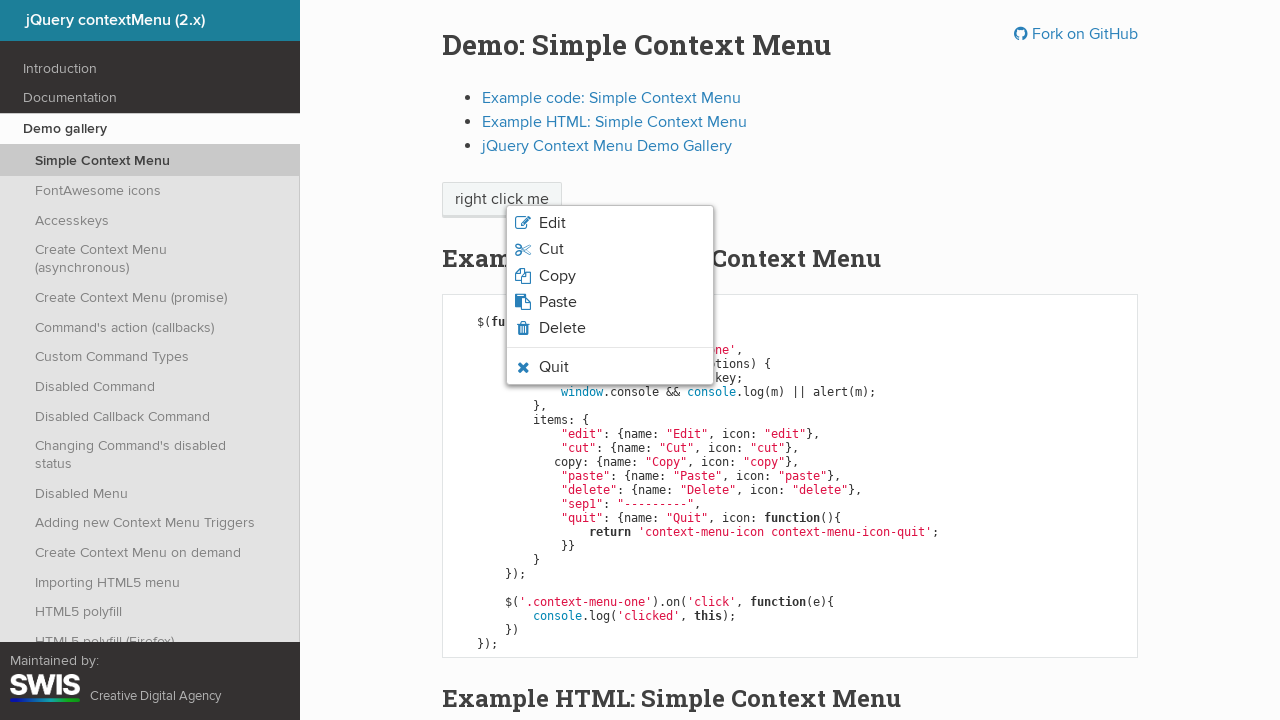

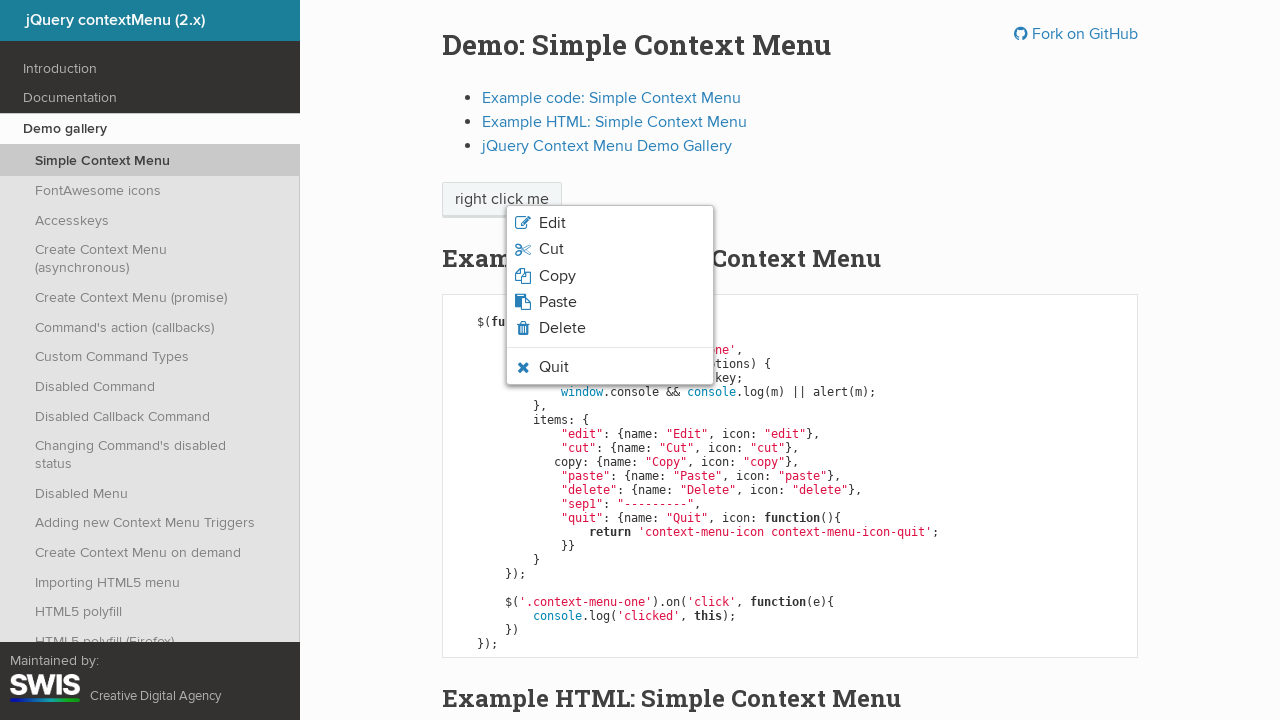